Tests the search functionality on Python.org by entering "pycon" as a search query and submitting the form

Starting URL: https://www.python.org

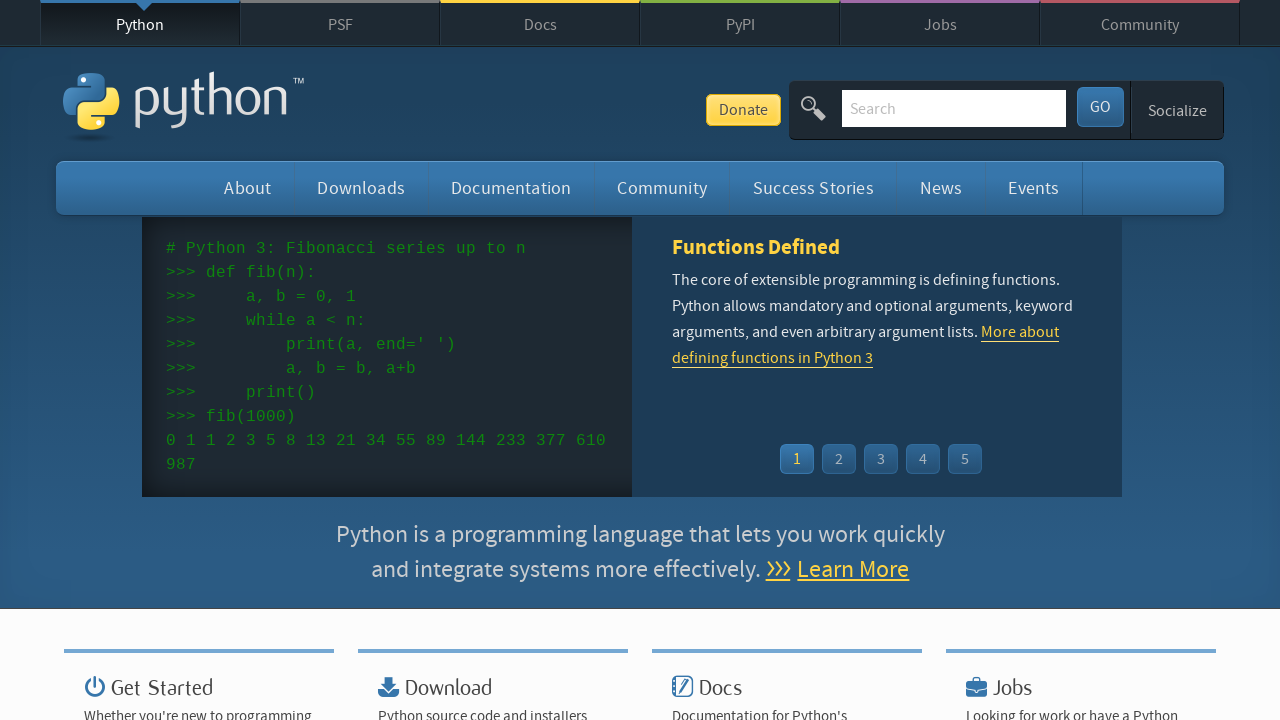

Filled search box with 'pycon' query on input[name='q']
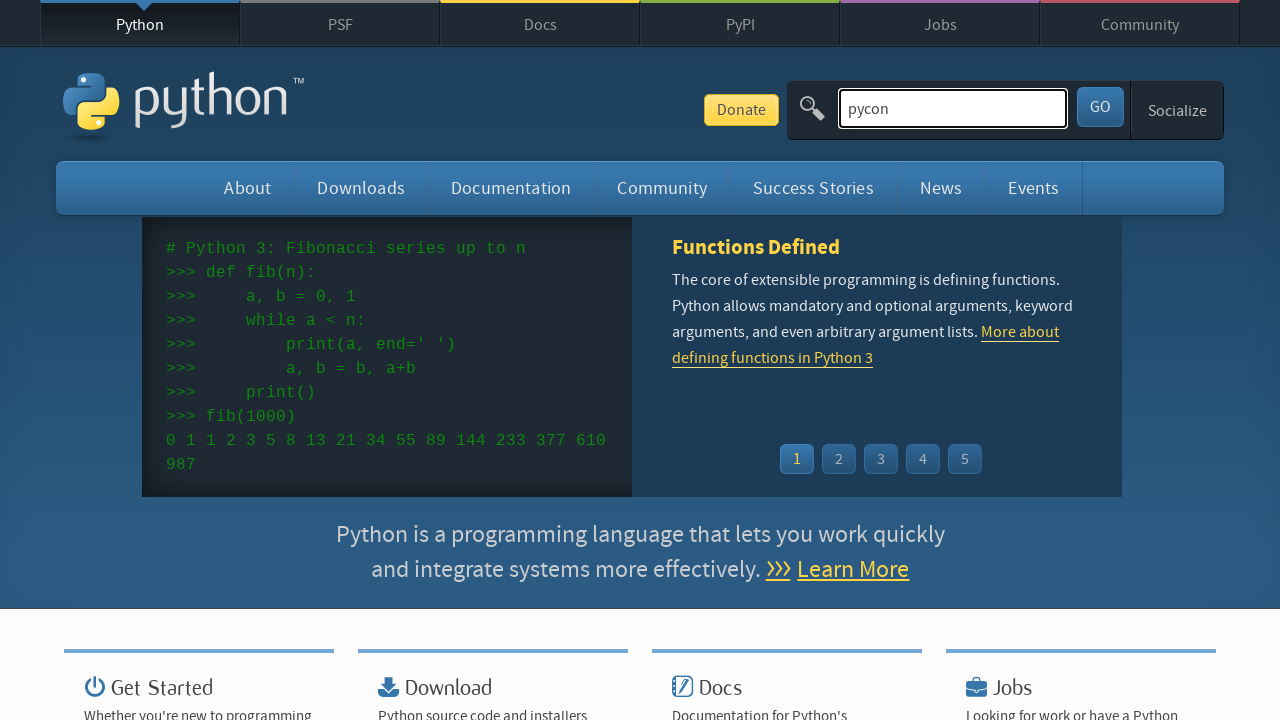

Pressed Enter to submit search form on input[name='q']
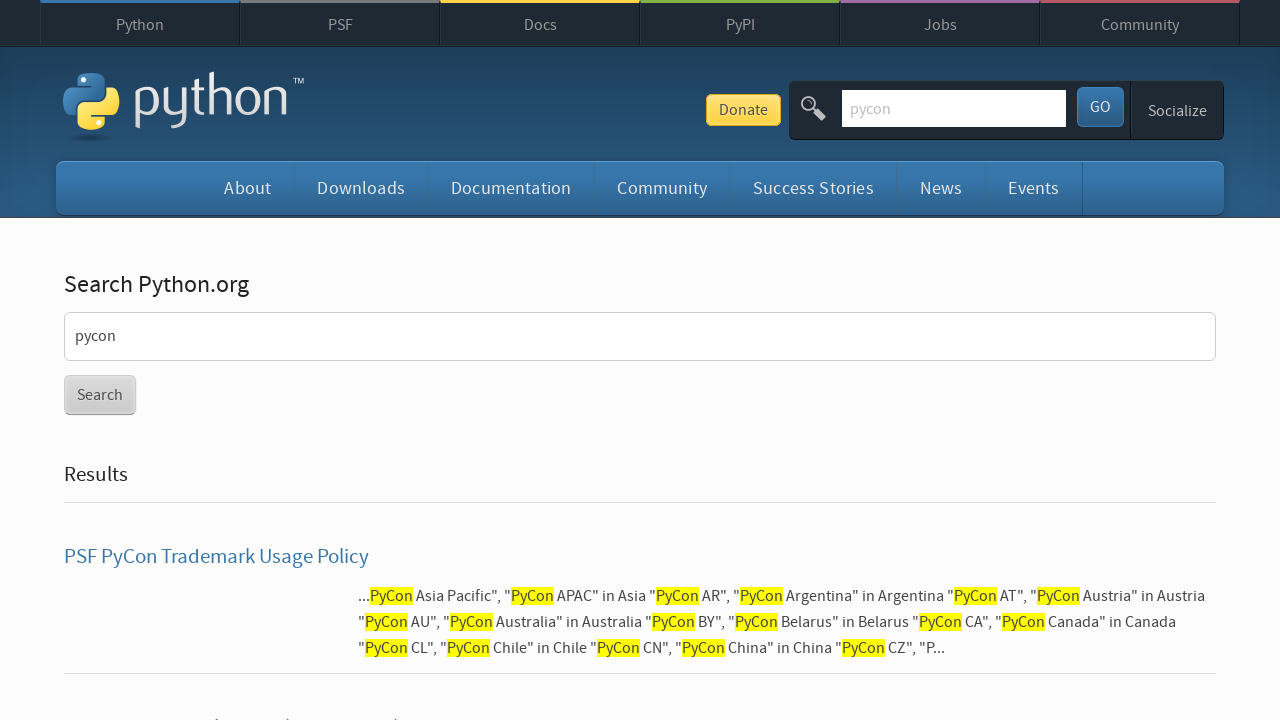

Search results loaded (networkidle)
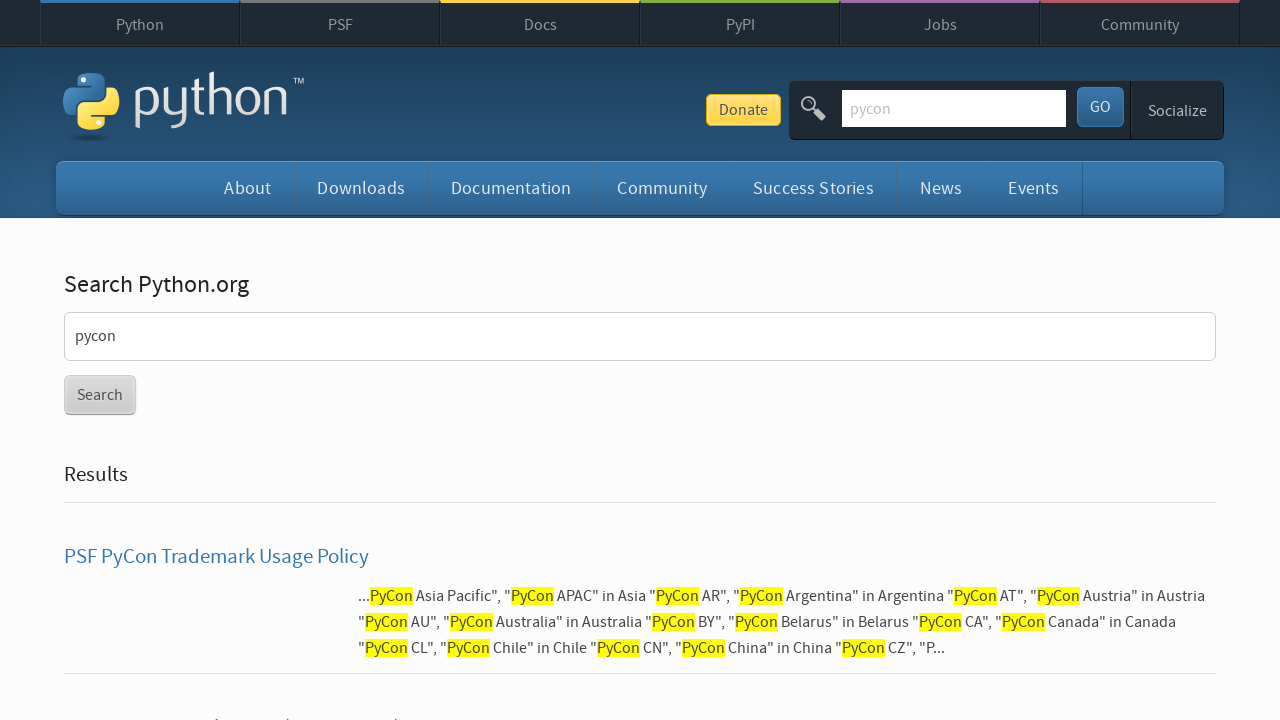

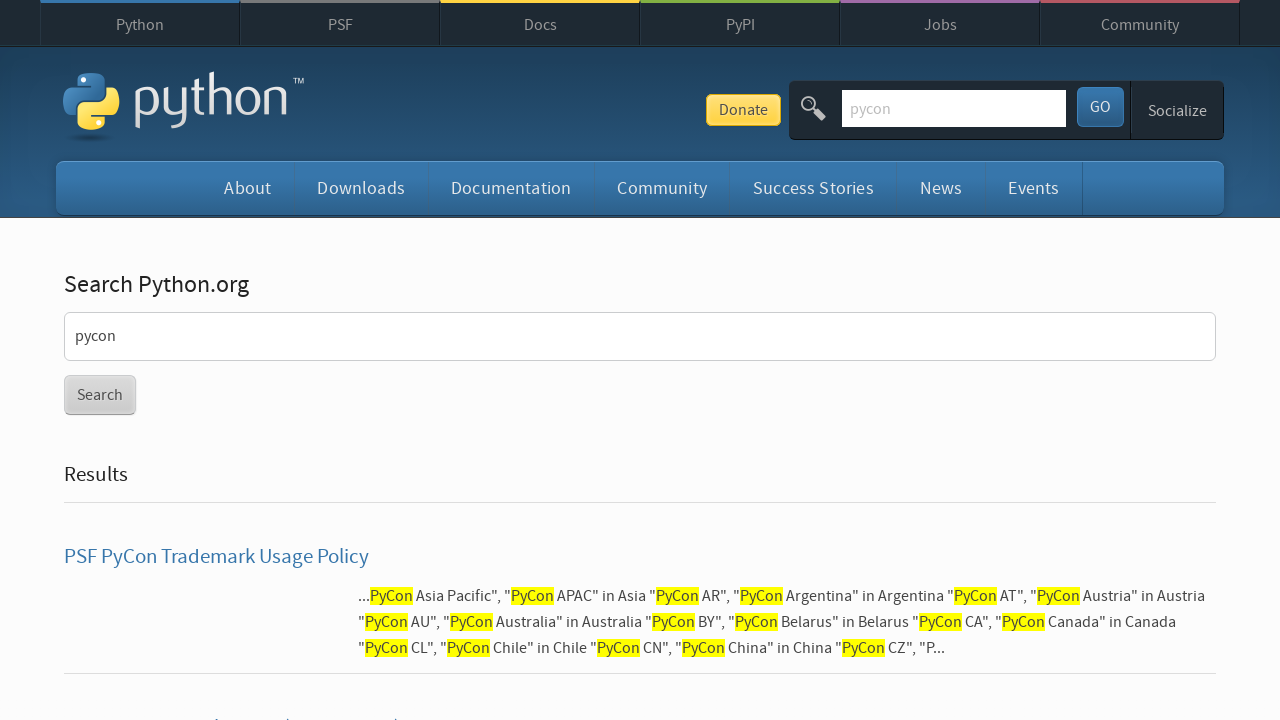